Tests the uncheck() method by navigating to the Checkboxes page and unchecking a checked checkbox

Starting URL: https://practice.cydeo.com/

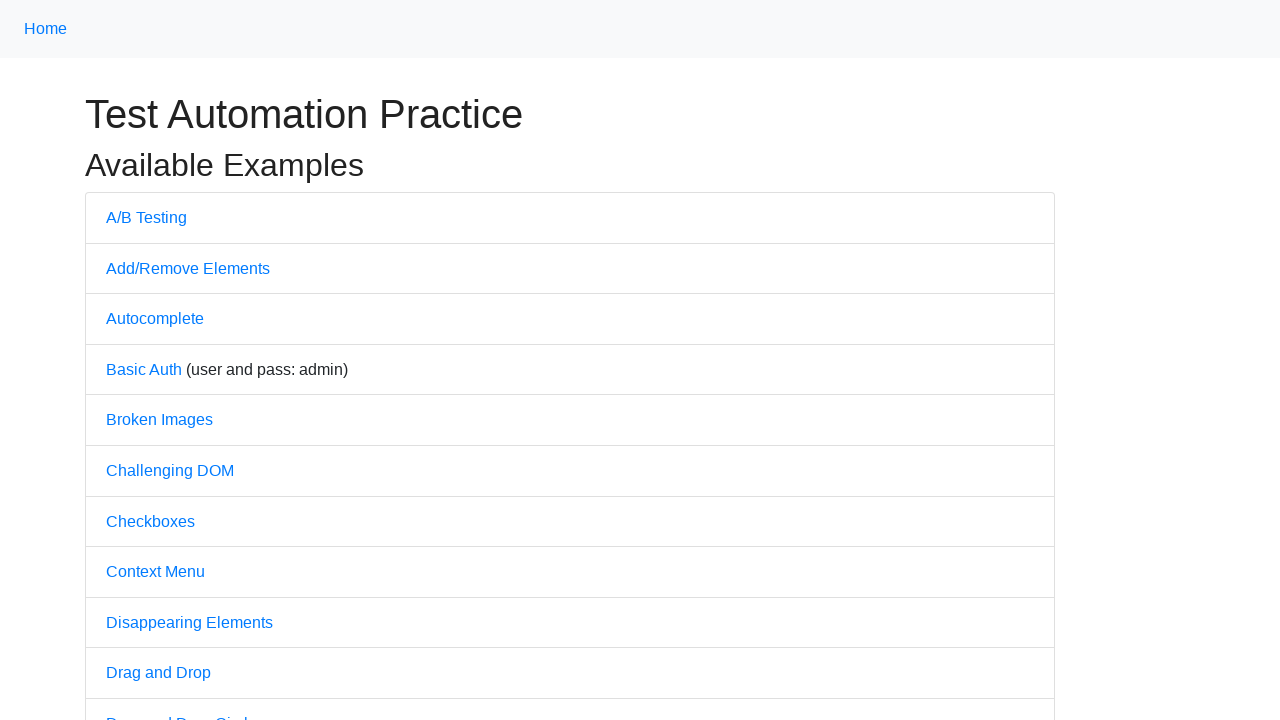

Clicked on Checkboxes link to navigate to the Checkboxes page at (150, 521) on text='Checkboxes'
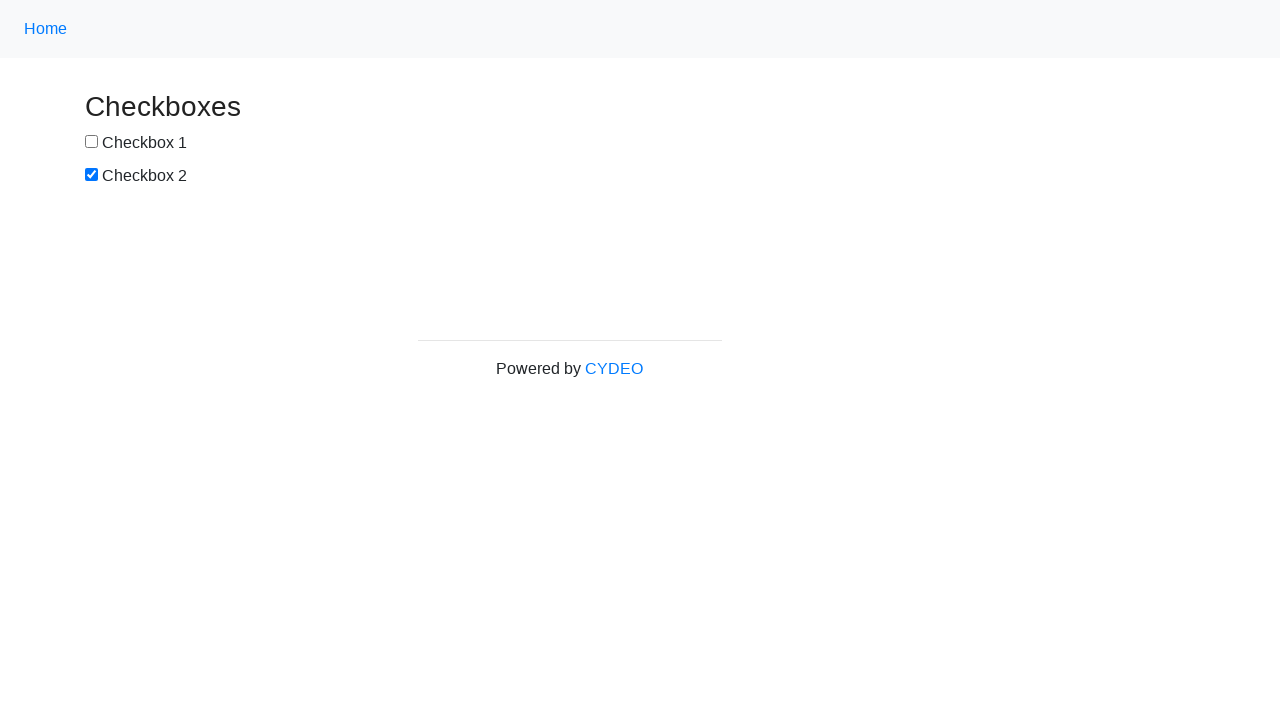

Unchecked the second checkbox (#box2) at (92, 175) on #box2
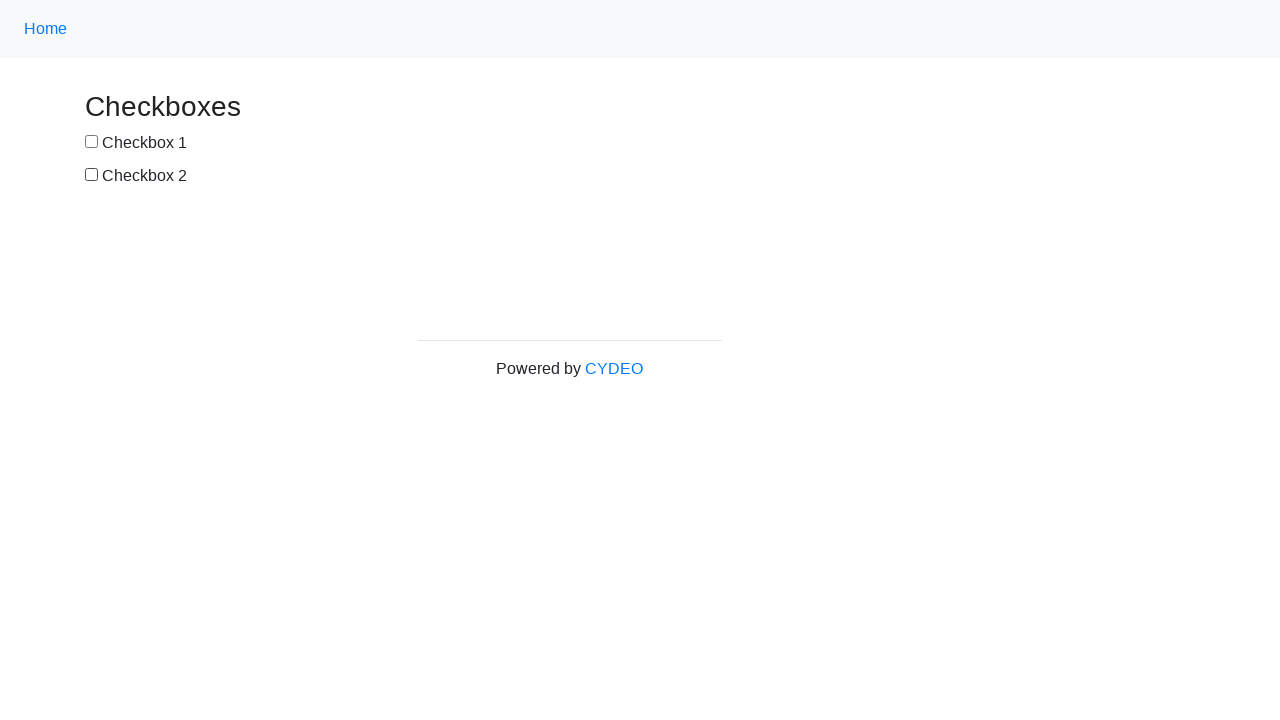

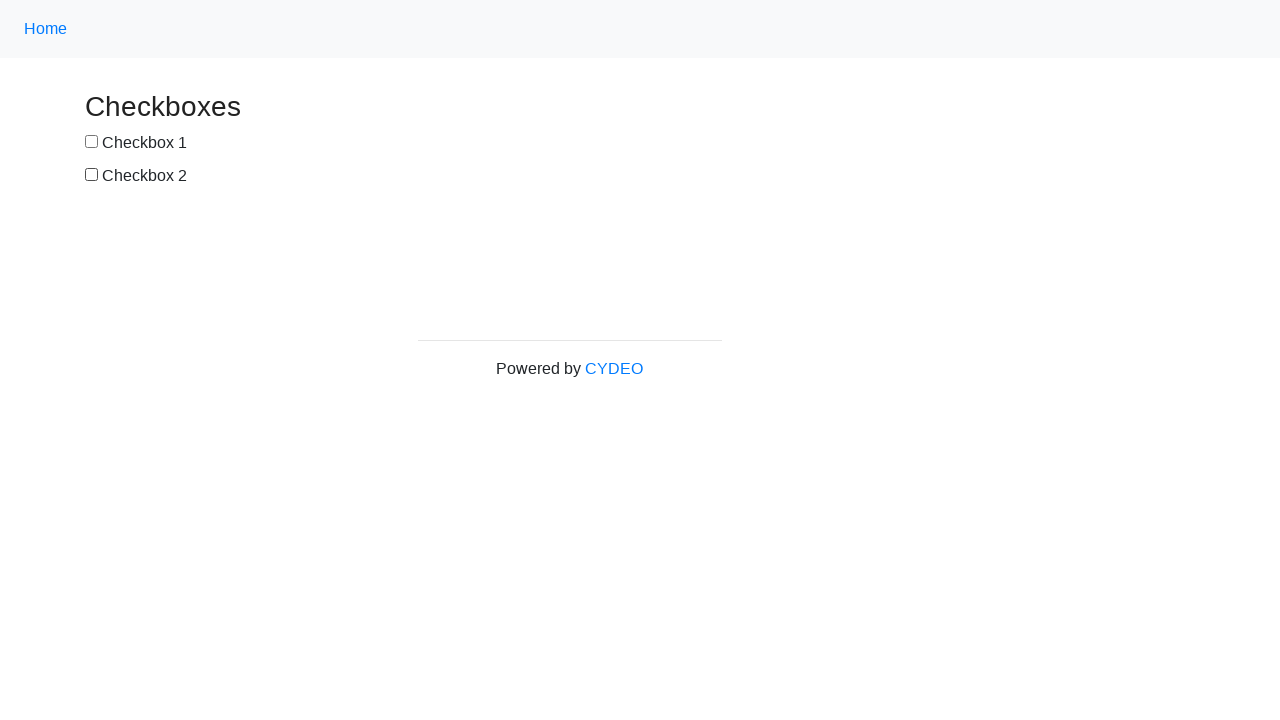